Tests browser window management by navigating to JustDial website and performing maximize and fullscreen operations on the browser window.

Starting URL: https://justdial.com/

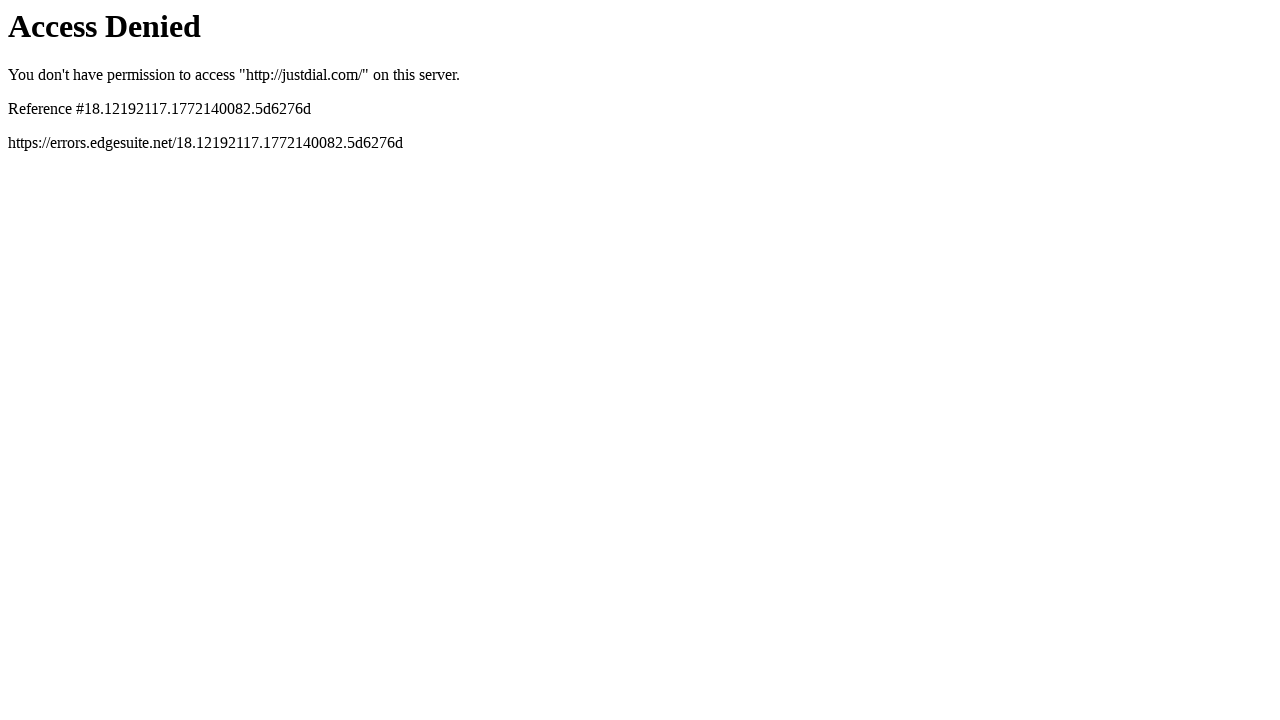

Set viewport size to 1920x1080 to maximize browser window
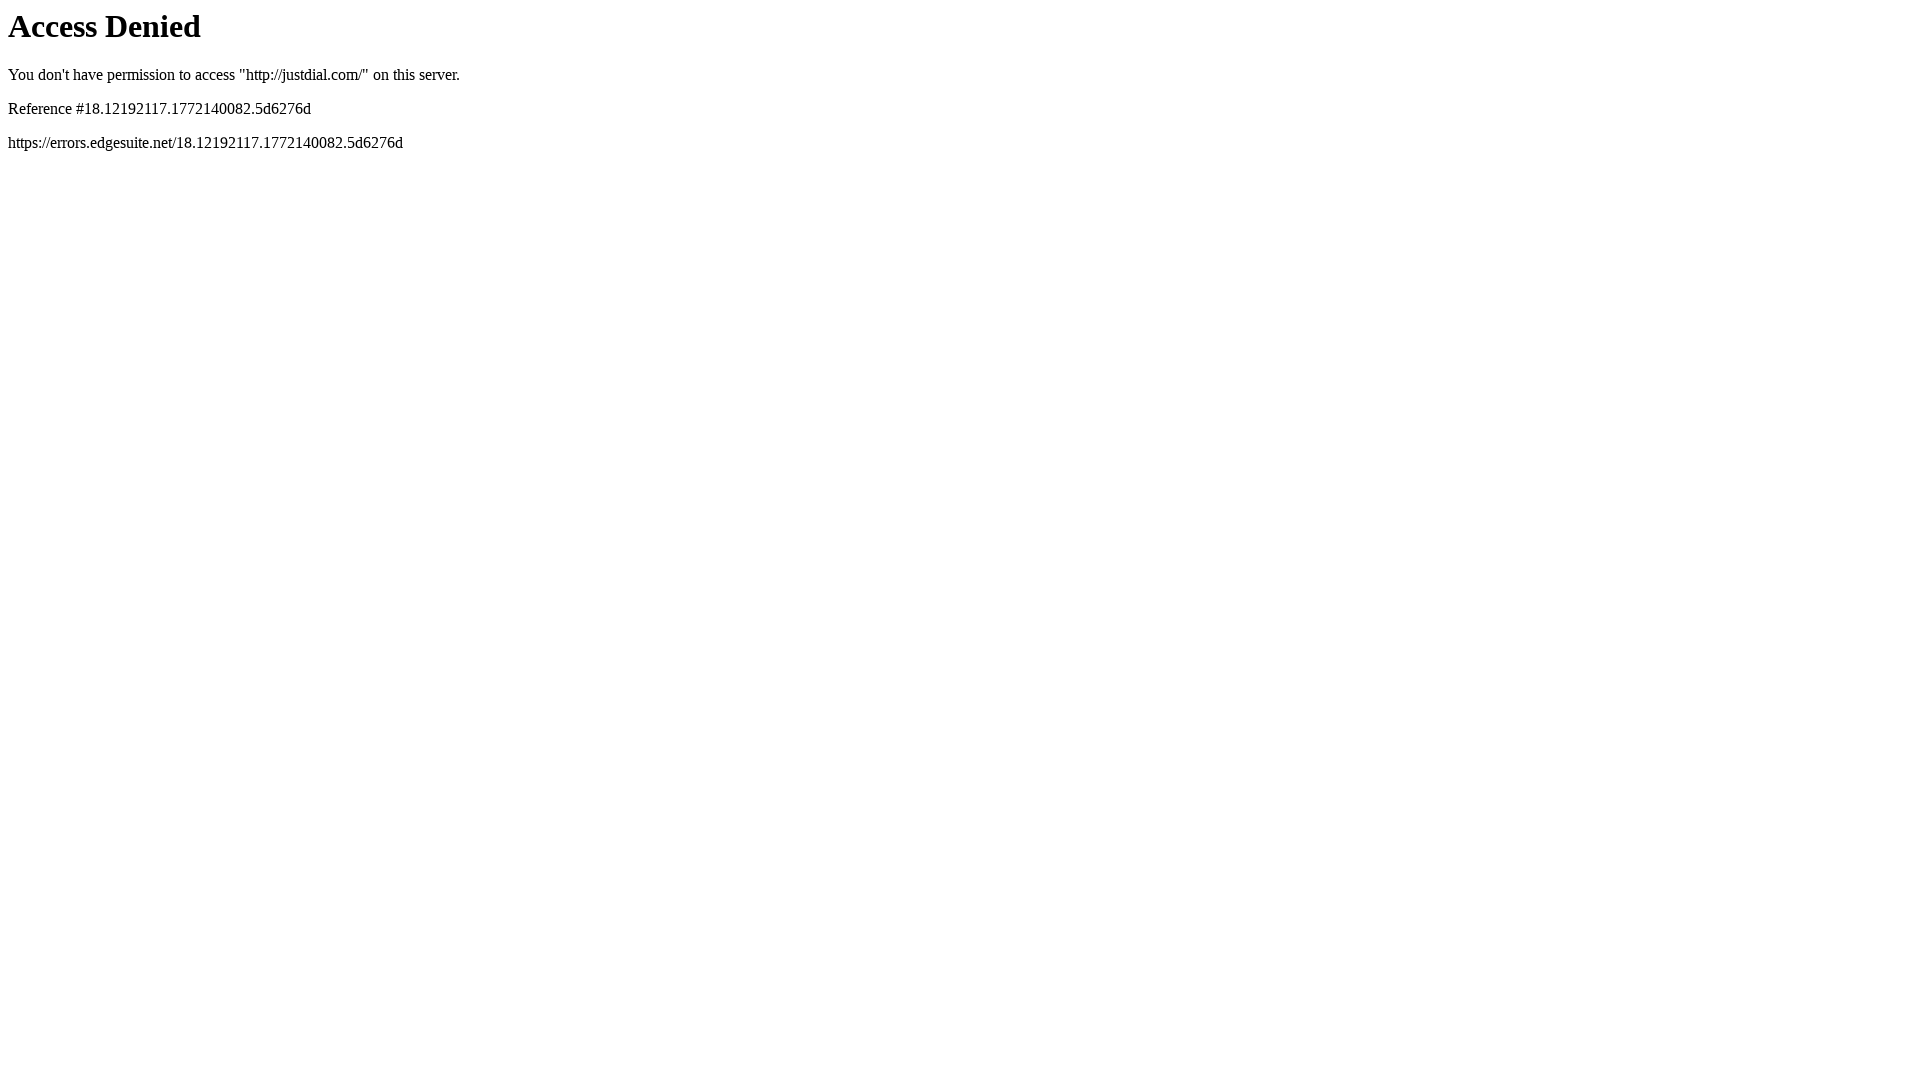

Waited for page DOM to finish loading
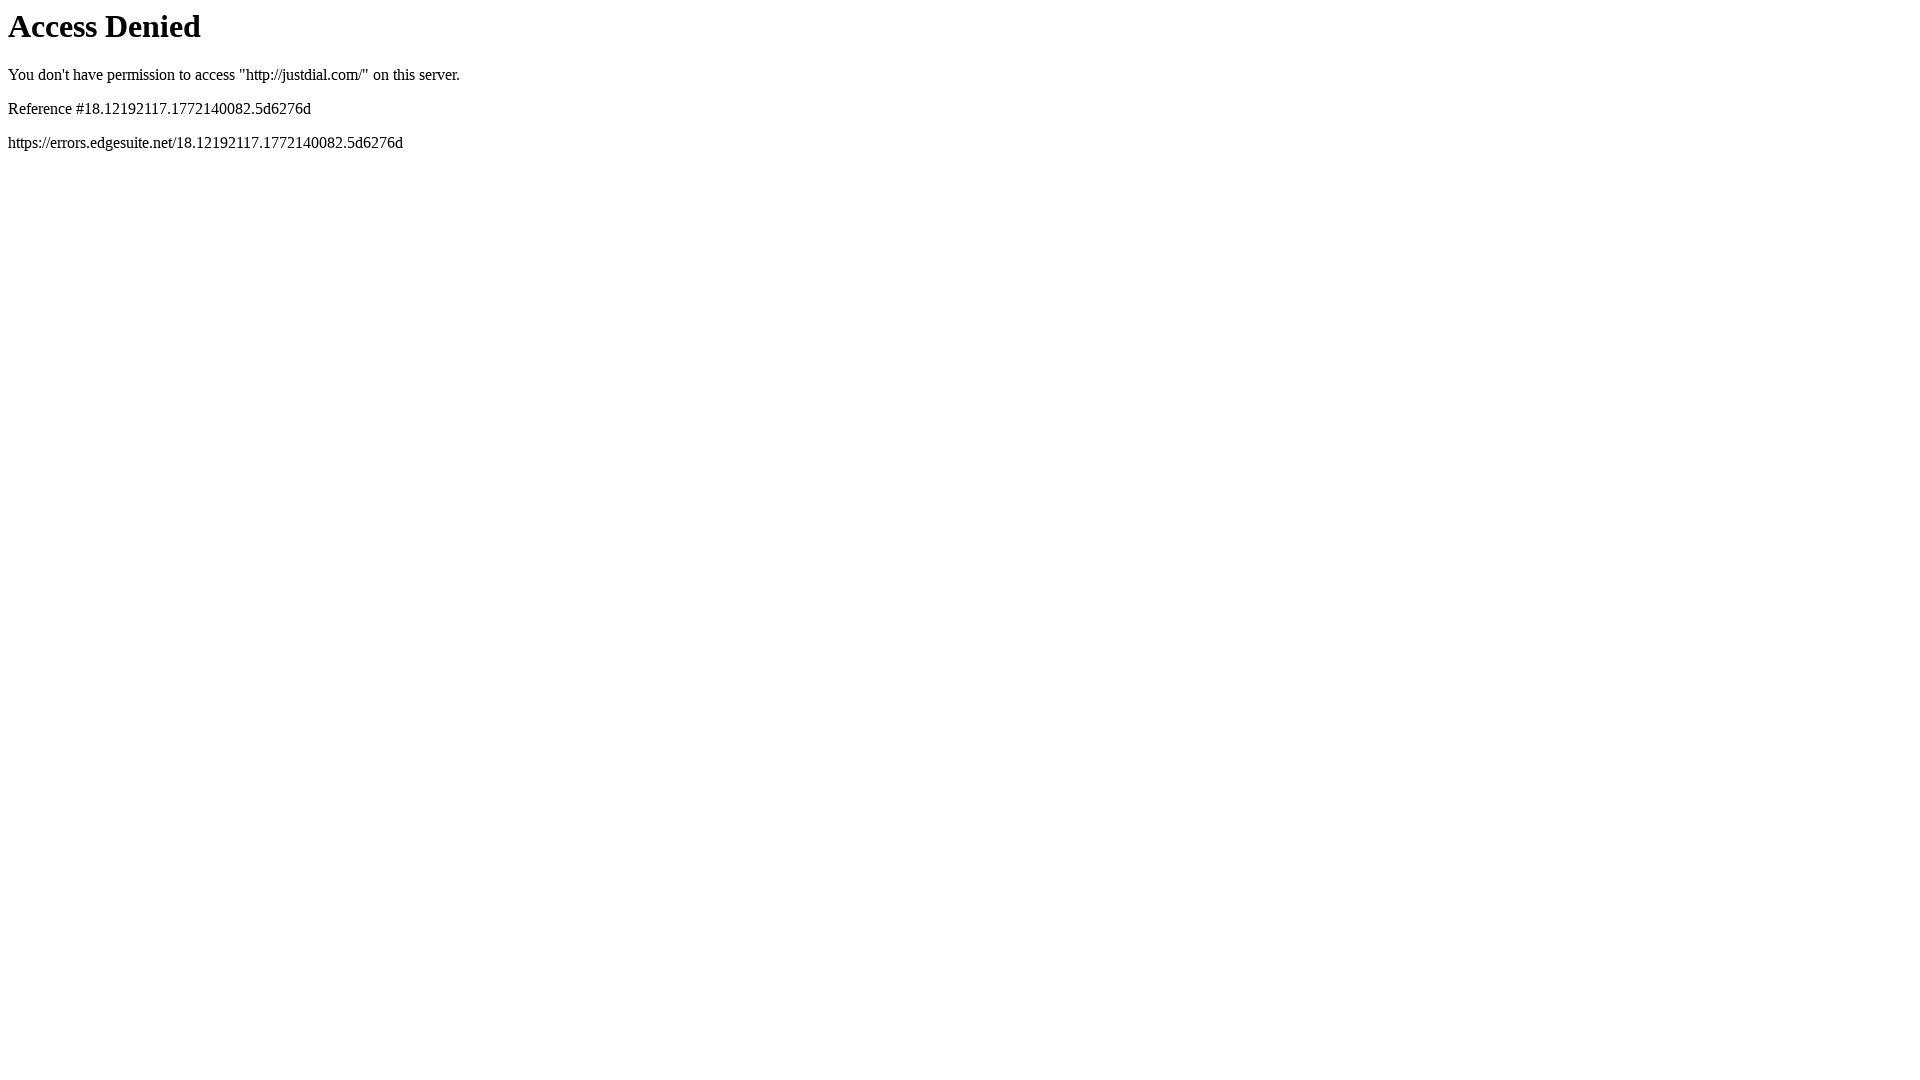

Pressed F11 to enter fullscreen mode
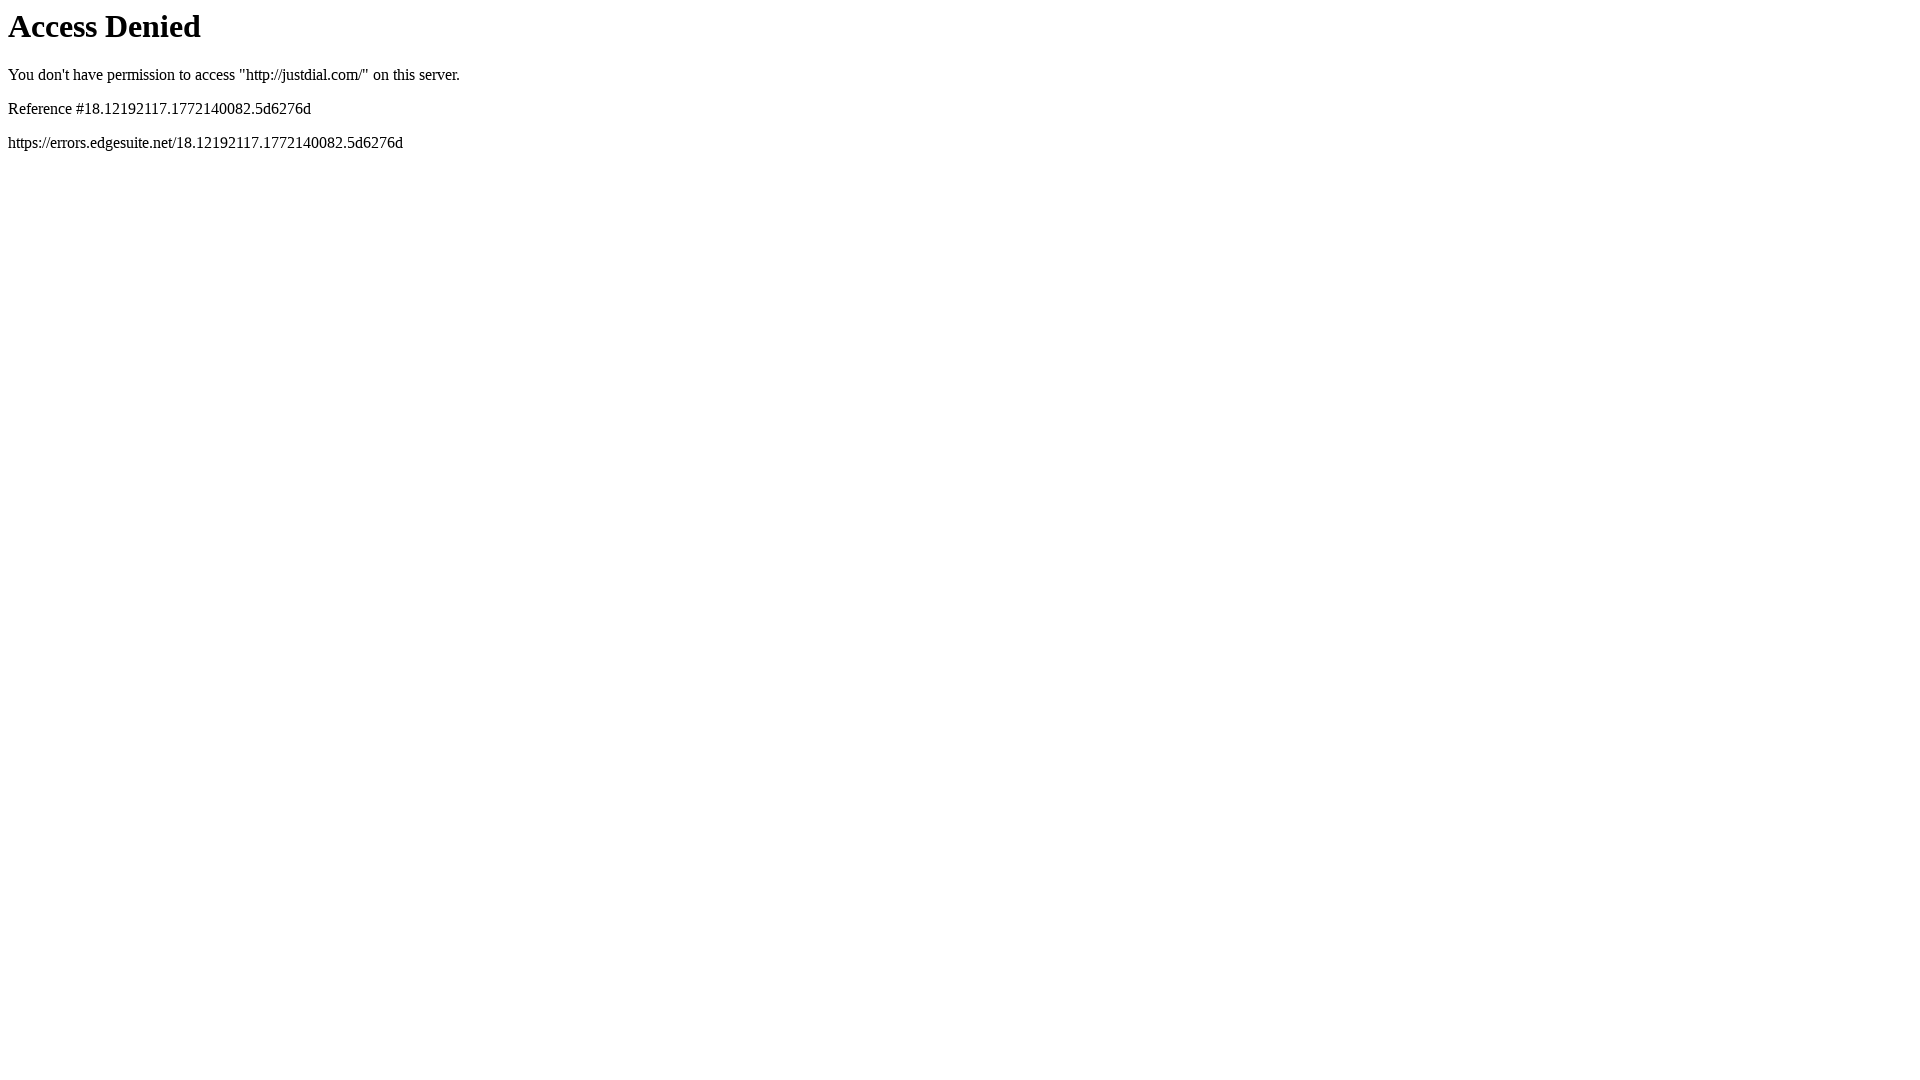

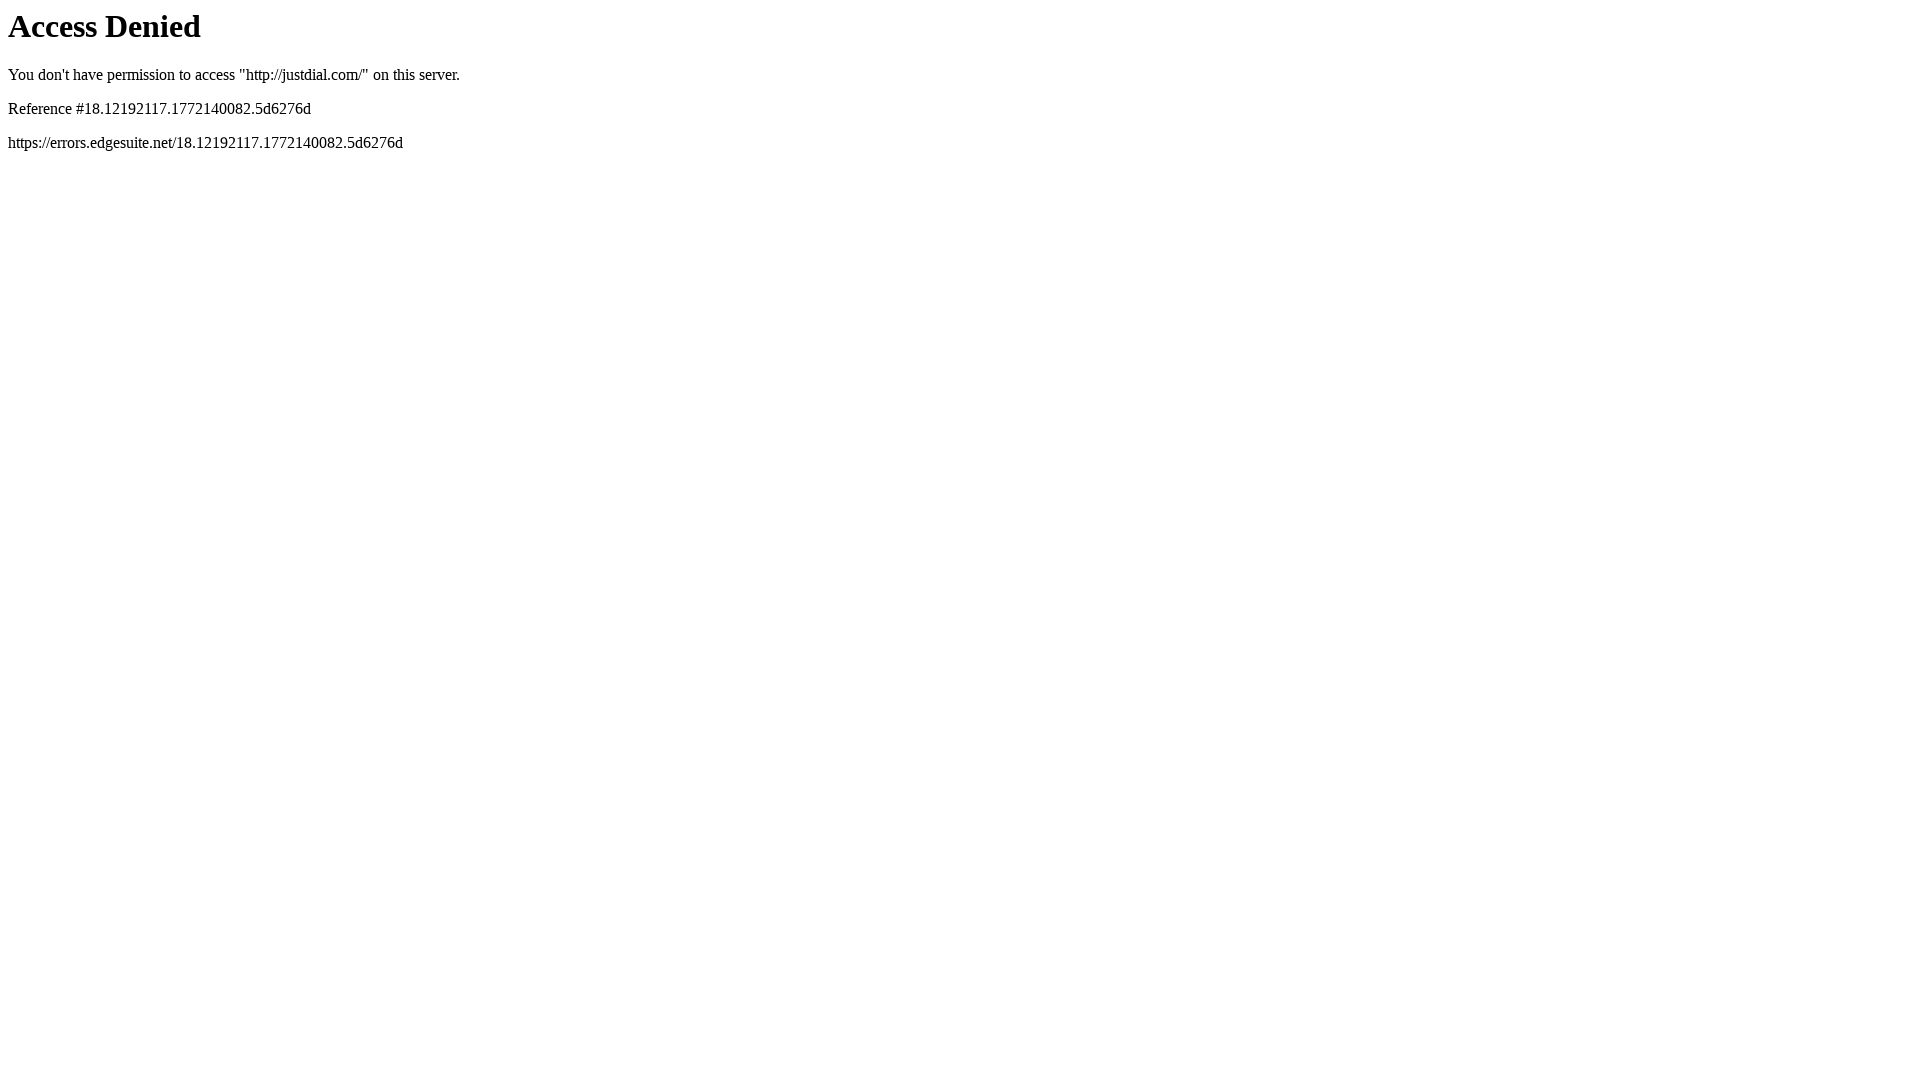